Tests a waiting mechanism by waiting for a button to become clickable, clicking it, and verifying a success message appears

Starting URL: http://suninjuly.github.io/wait2.html

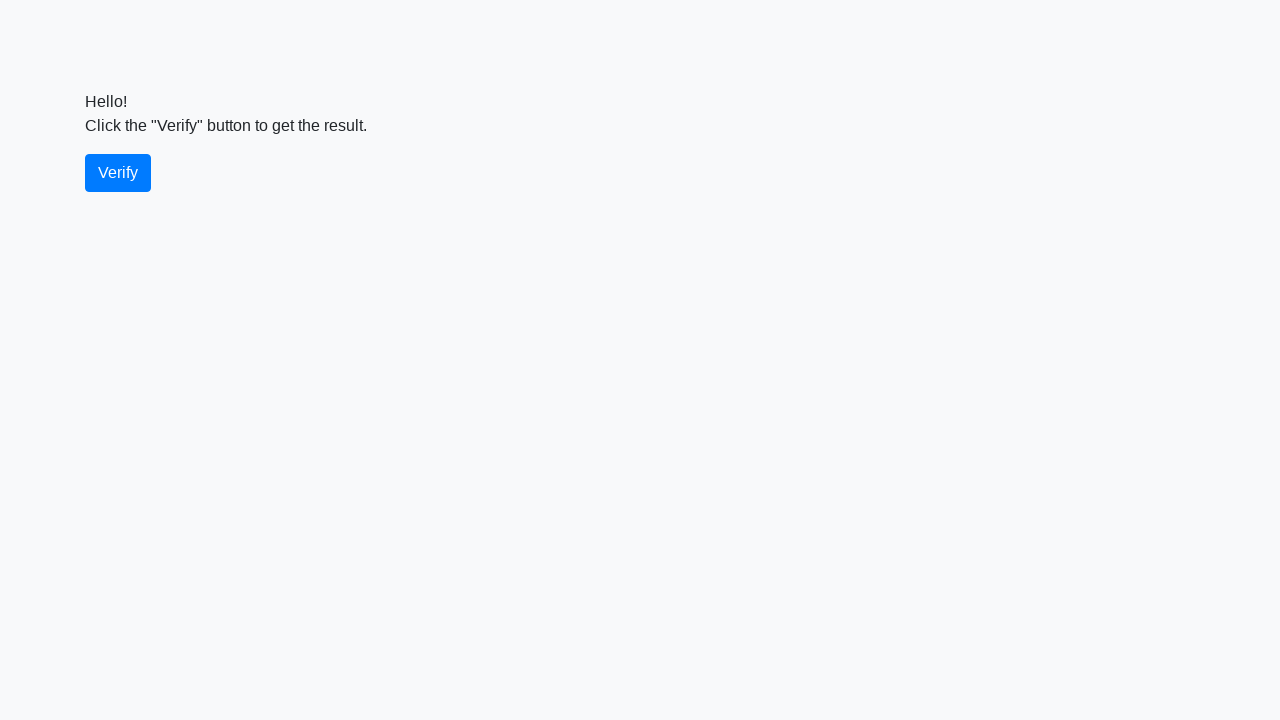

Waited for verify button to become visible
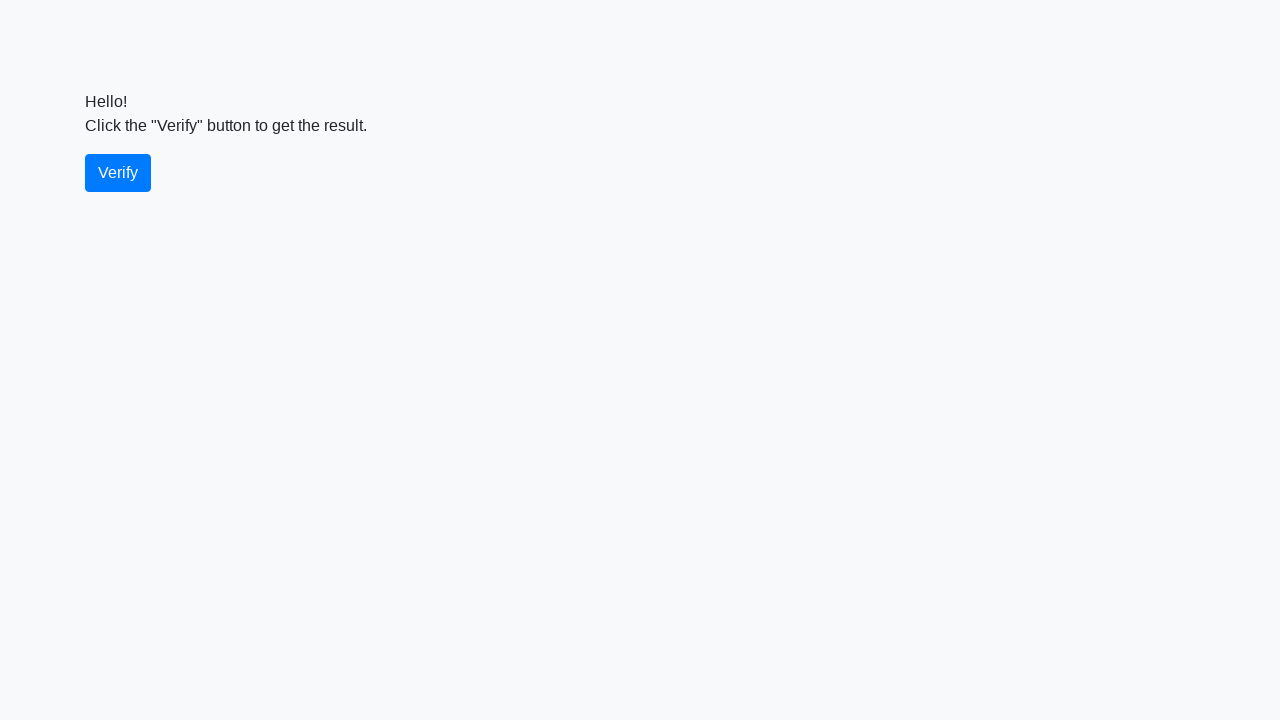

Clicked the verify button at (118, 173) on #verify
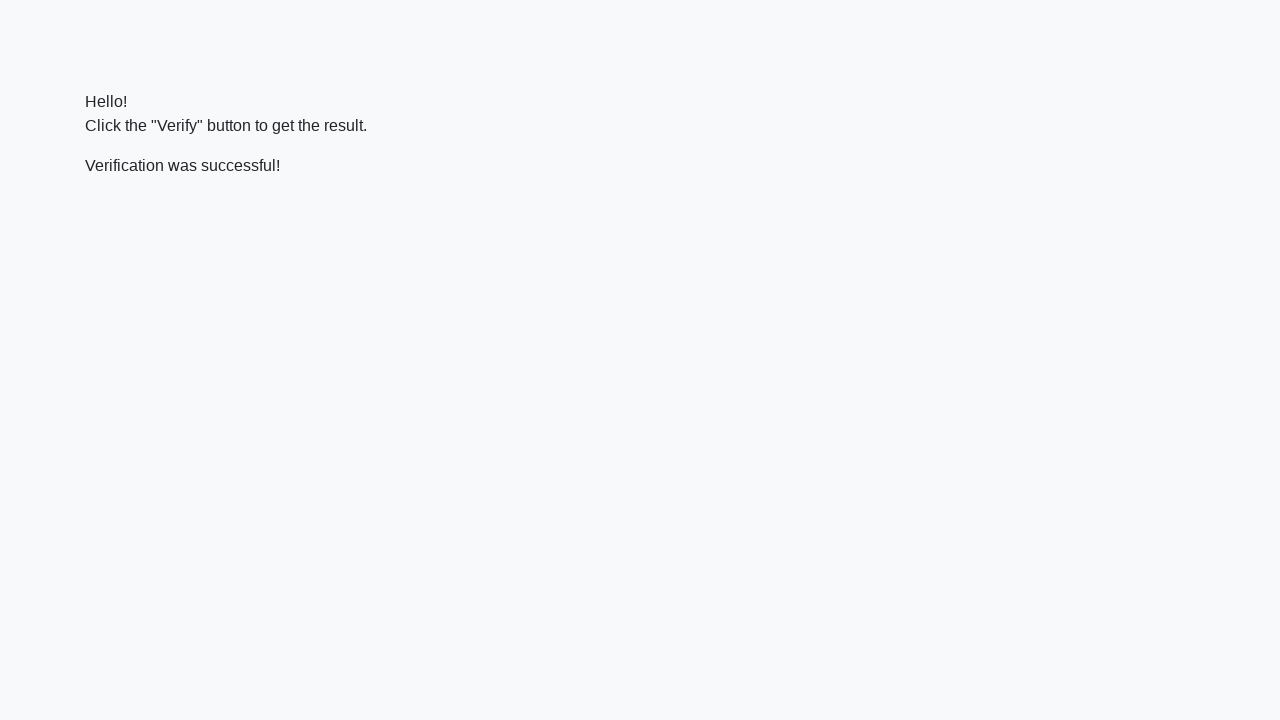

Waited for success message to appear
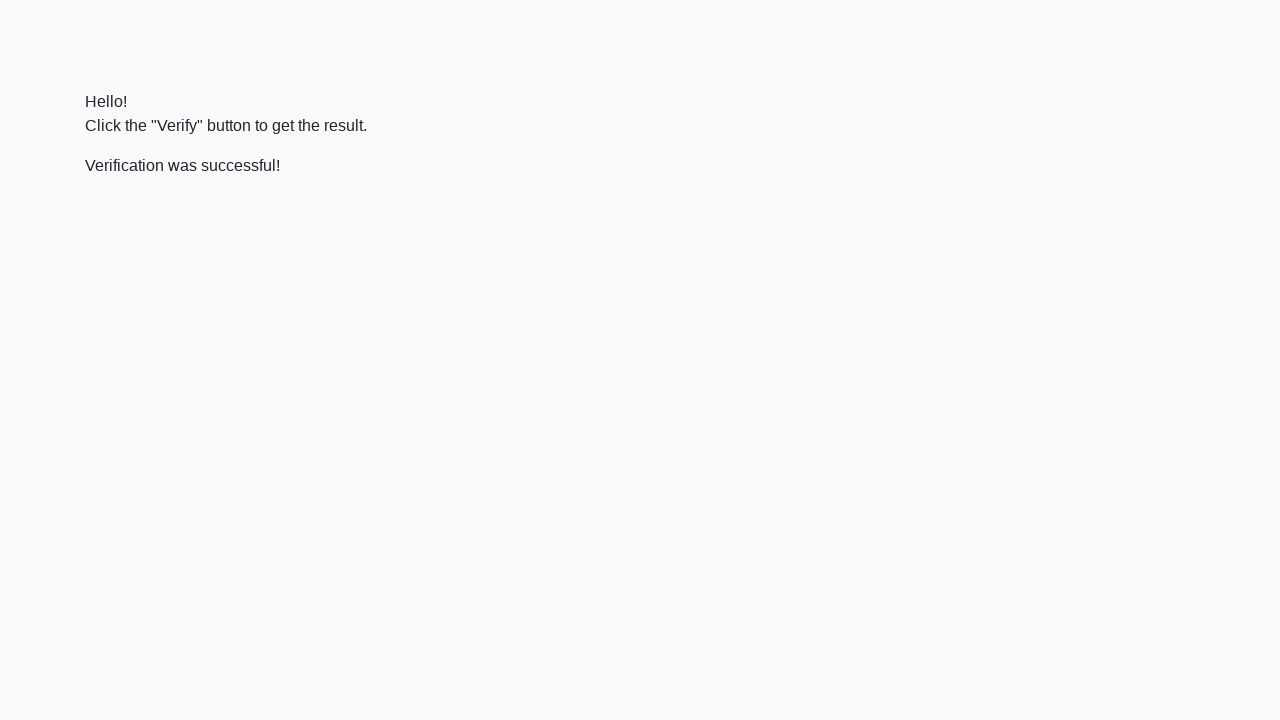

Located the success message element
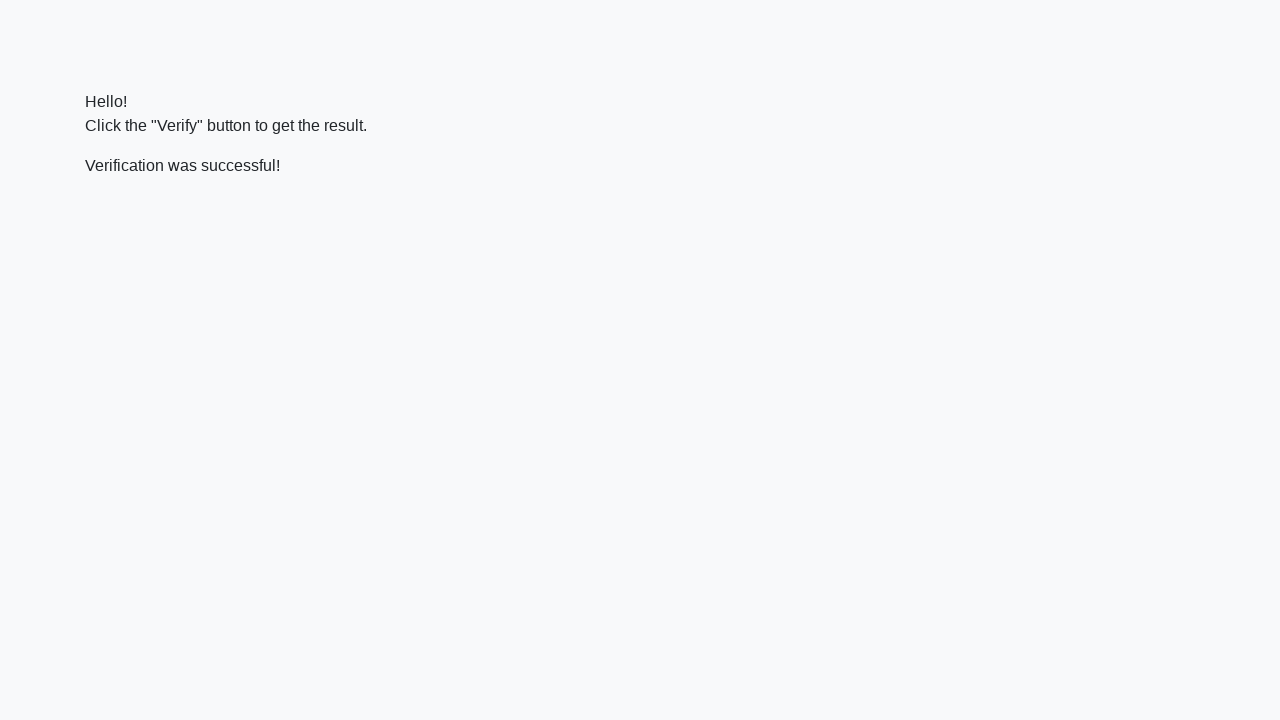

Verified that success message contains 'successful'
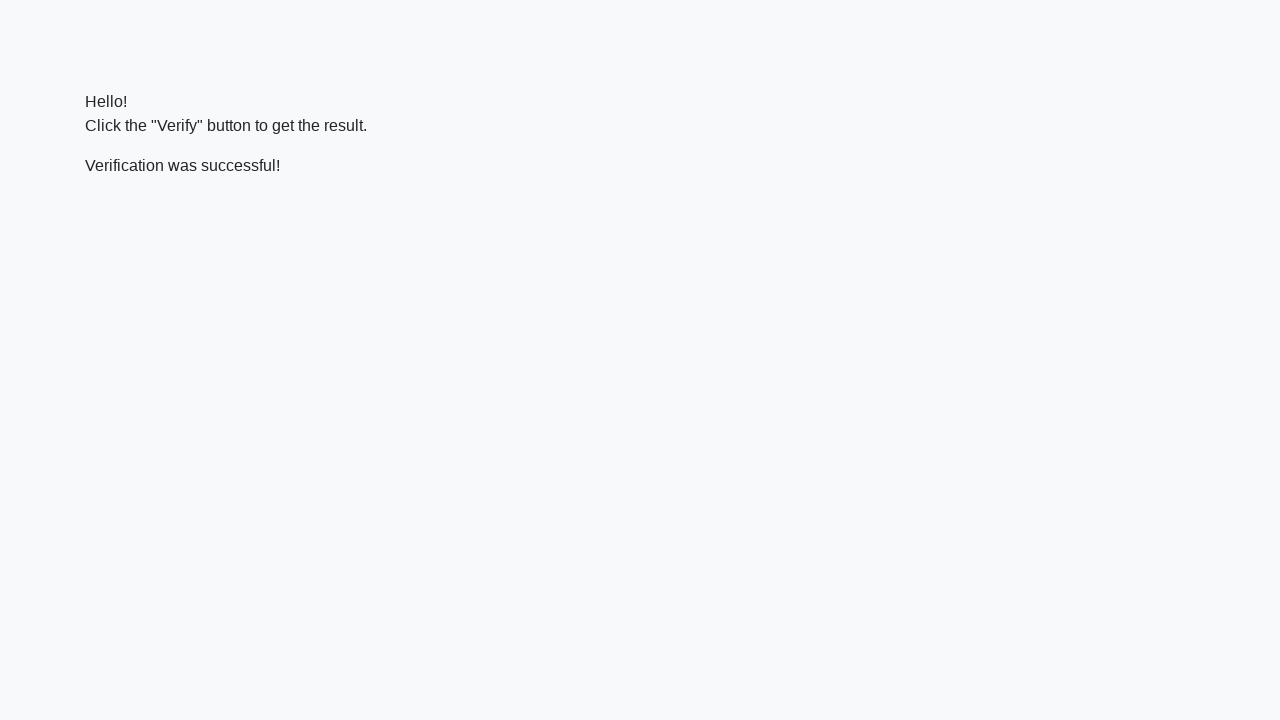

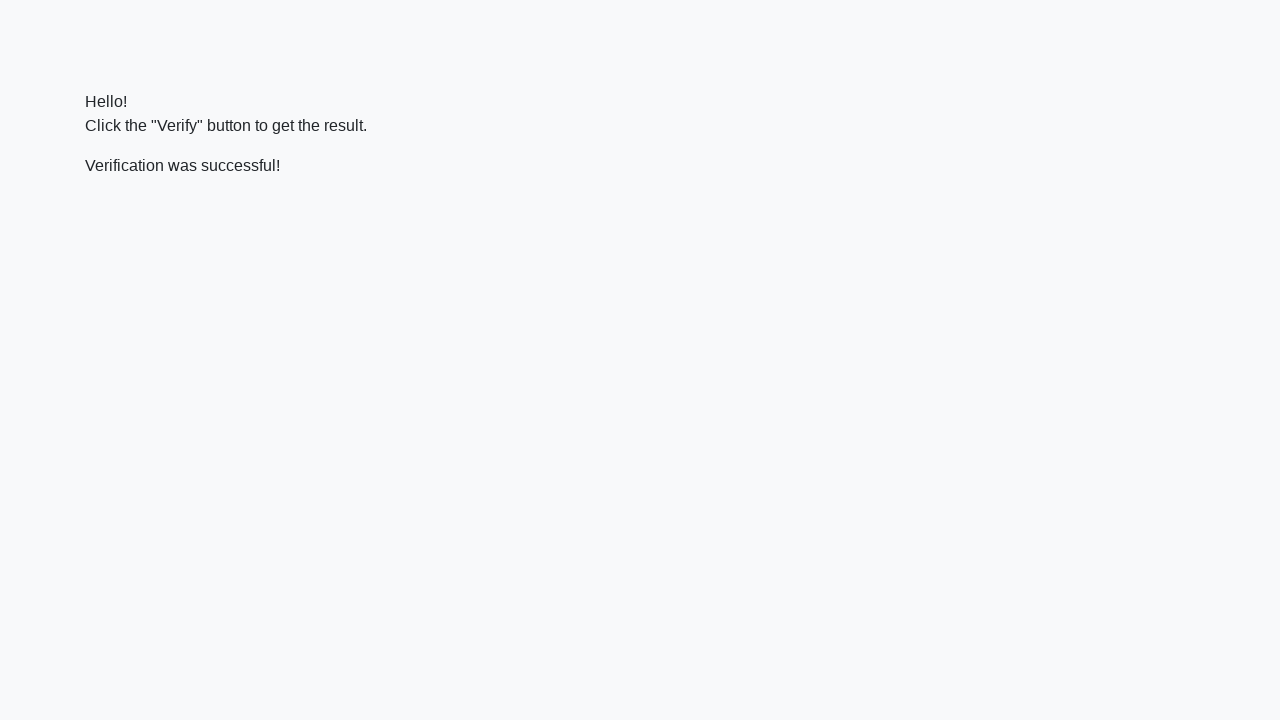